Navigates to VWO application homepage and verifies the page loads by checking the title is available

Starting URL: https://app.vwo.com

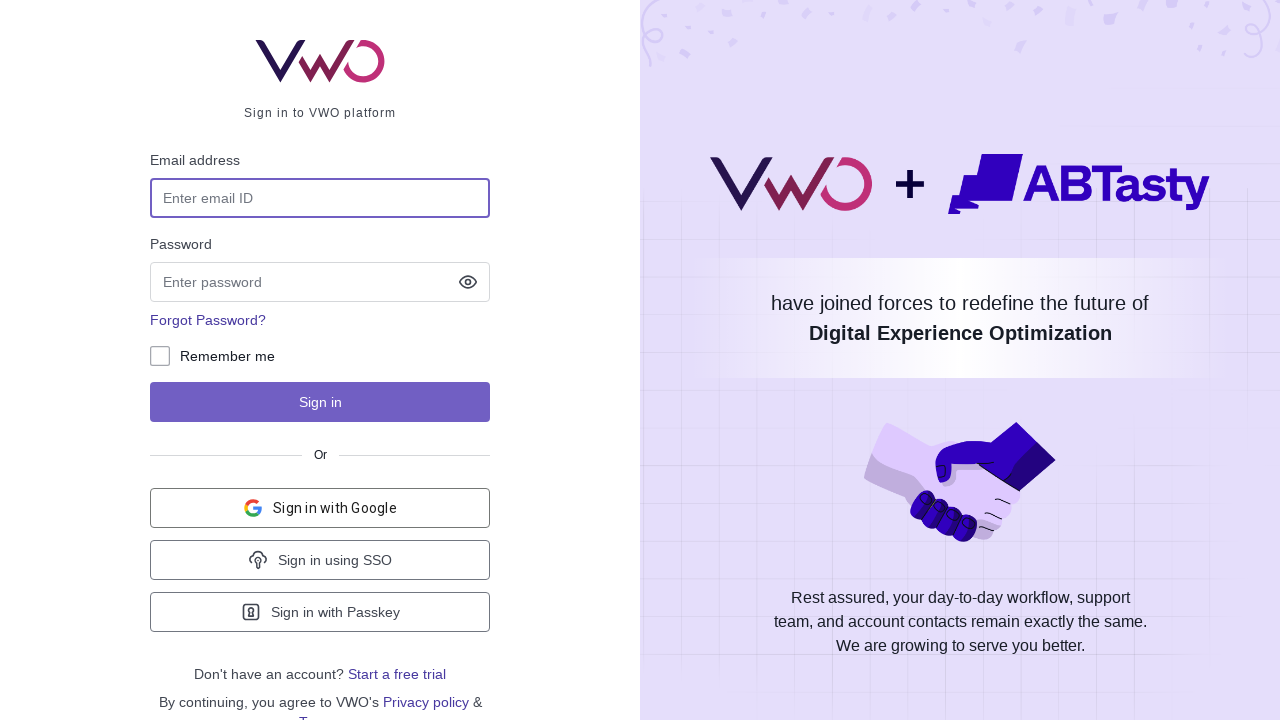

Navigated to VWO application homepage at https://app.vwo.com
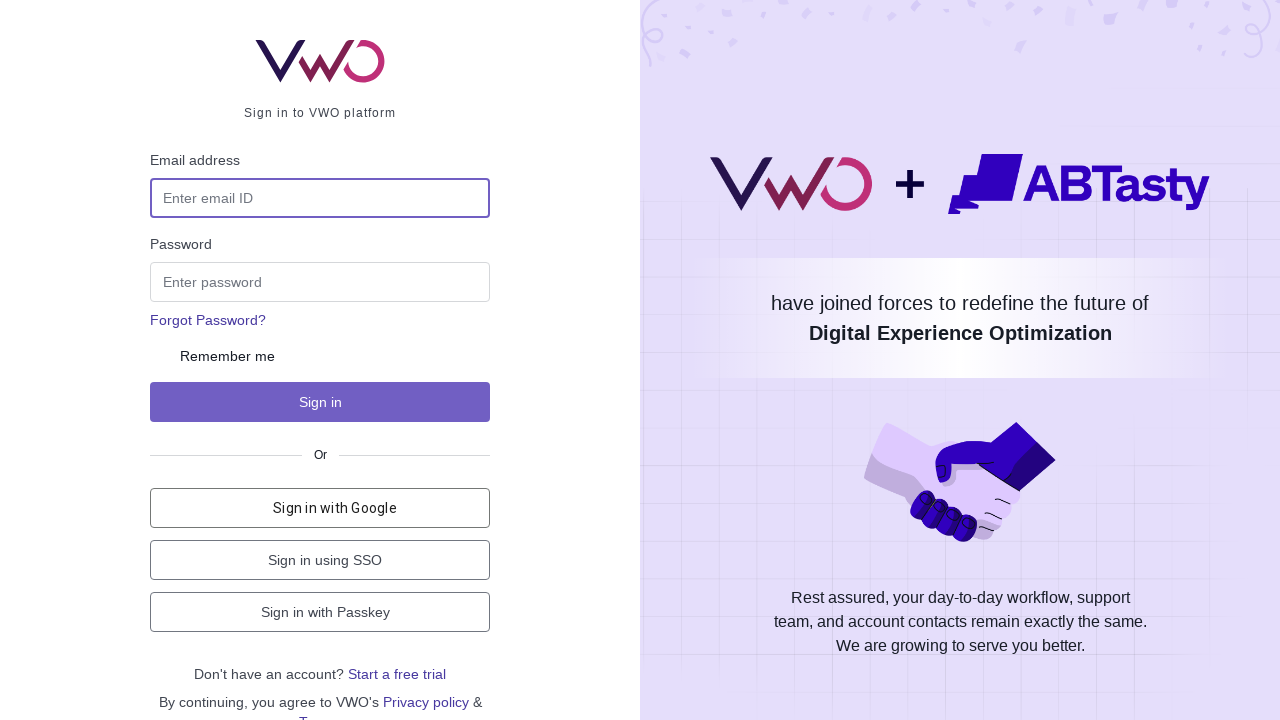

Page reached domcontentloaded state
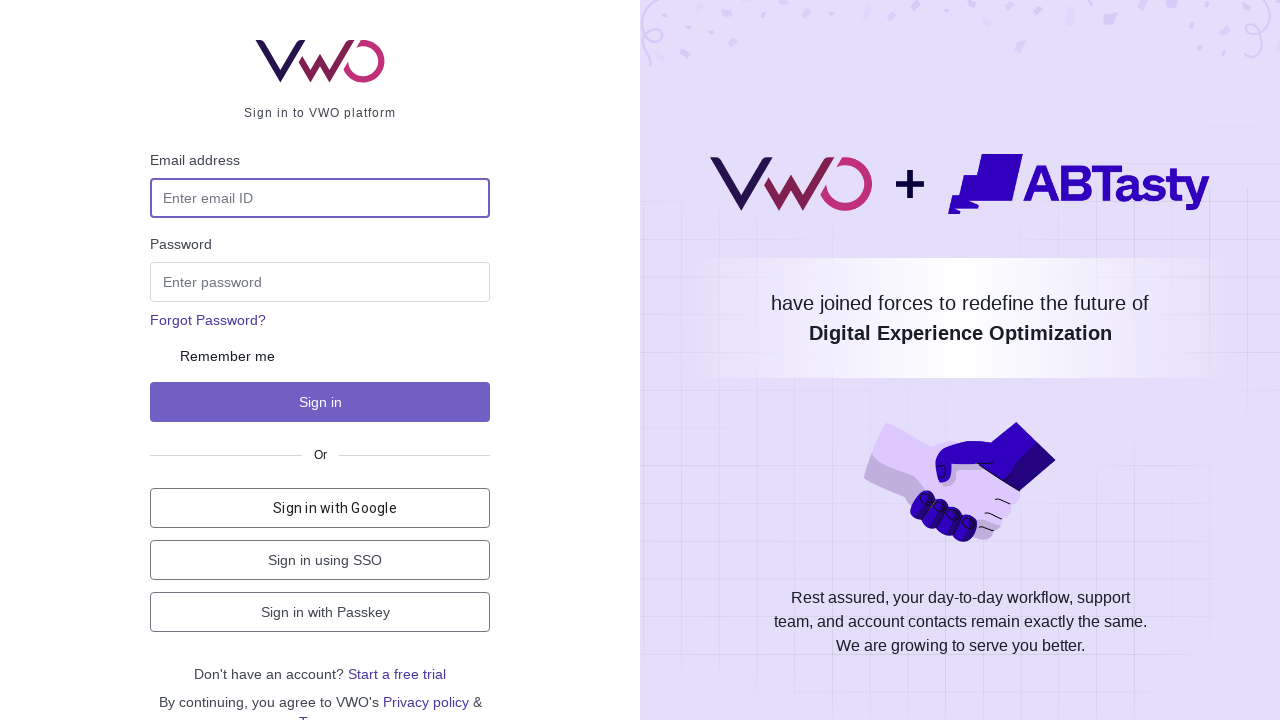

Retrieved page title: 'Login - VWO'
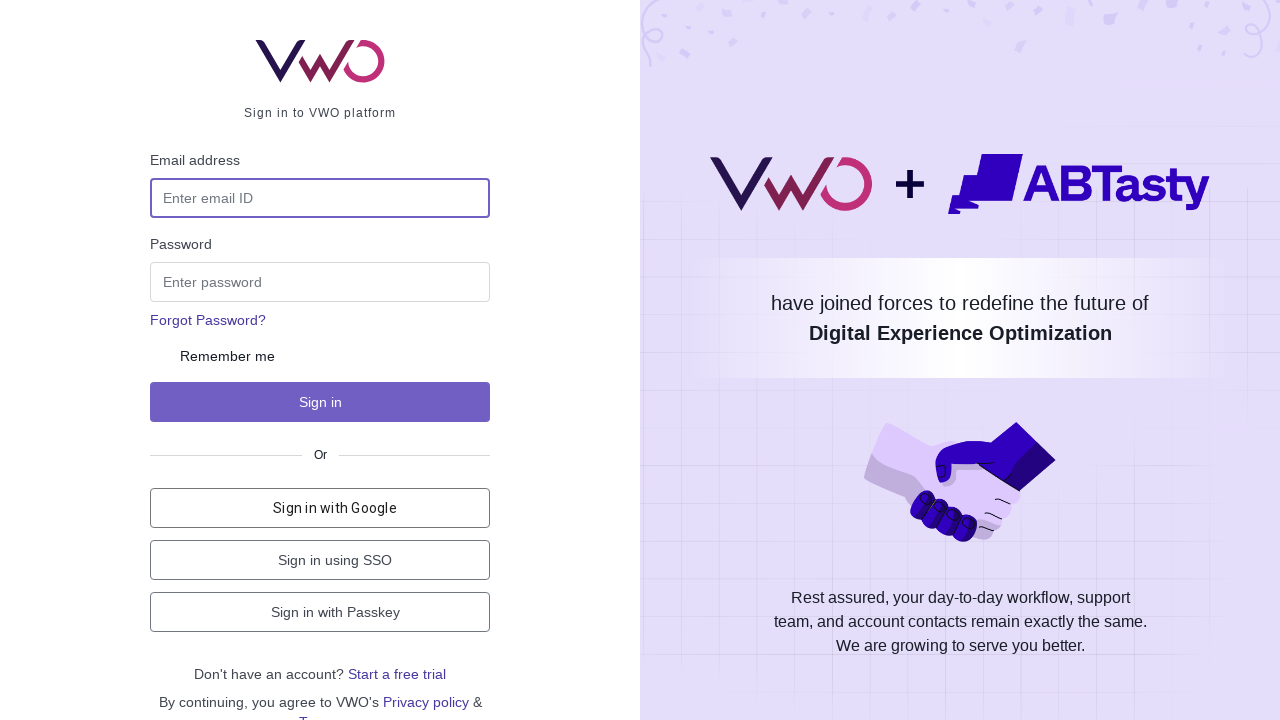

Verified page title is not None and has length greater than 0
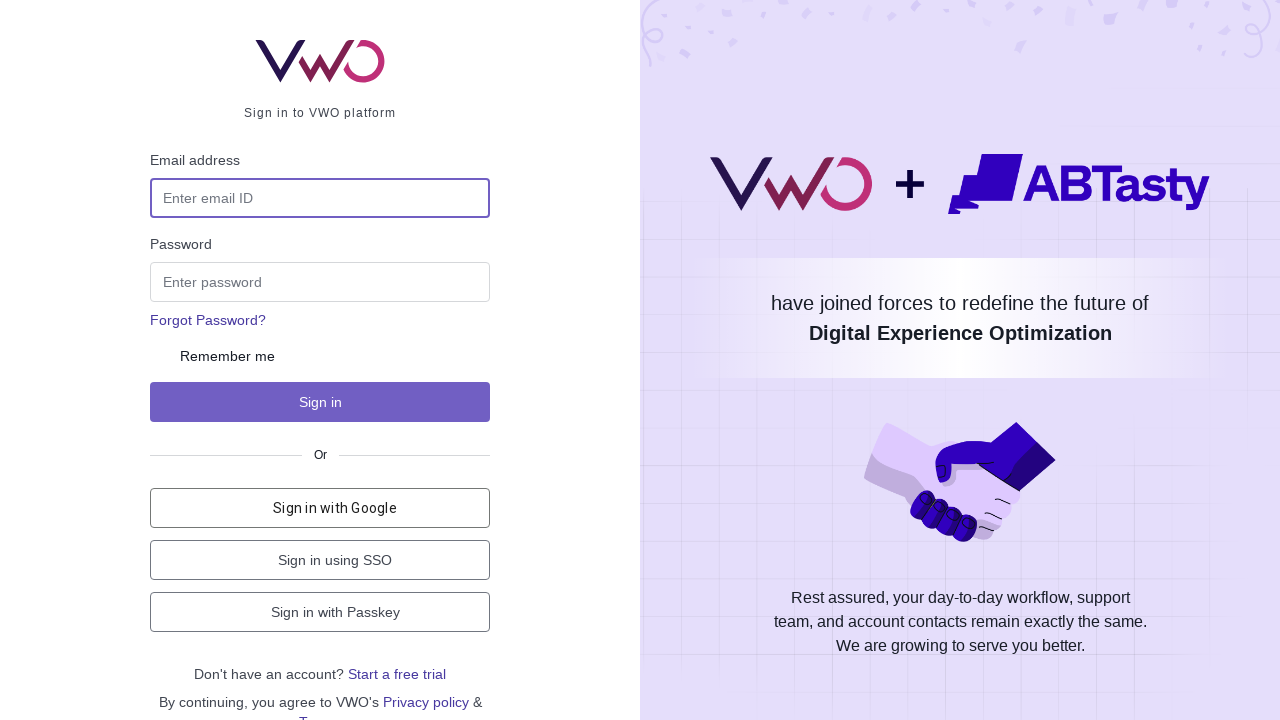

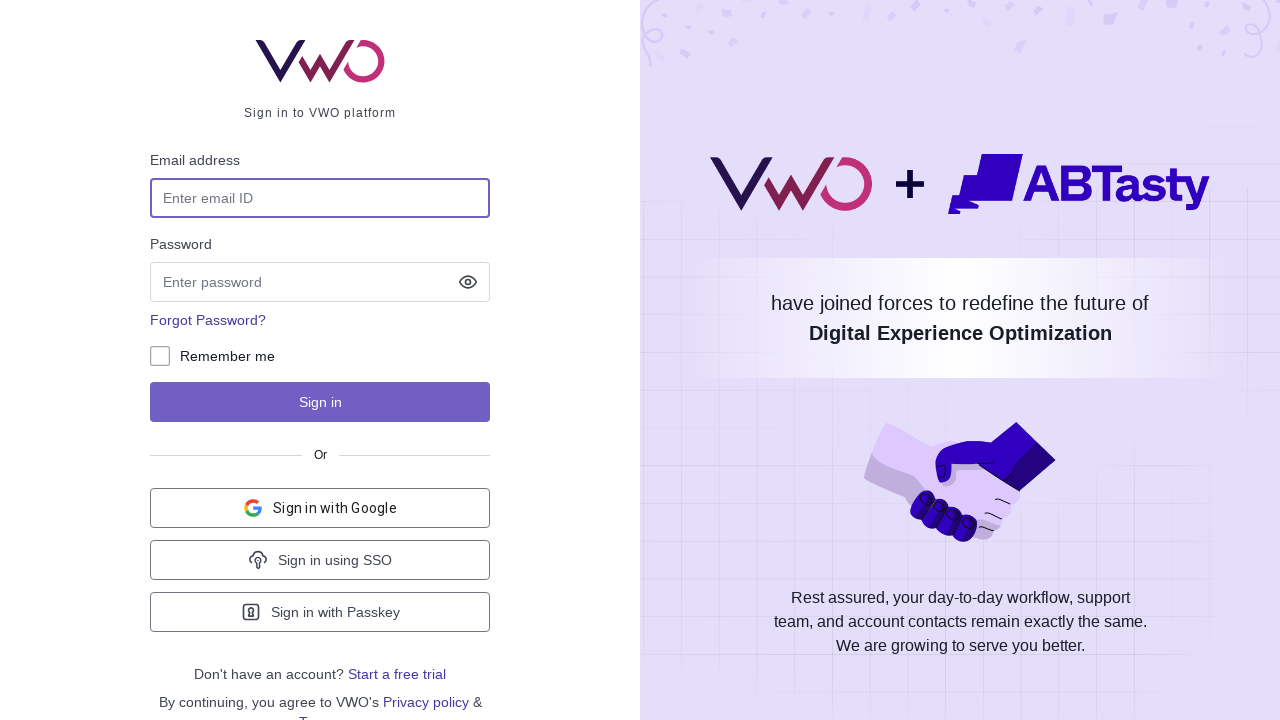